Scrolls to bottom then back to top of the page using keyboard shortcuts

Starting URL: https://www.selenium.dev/documentation/

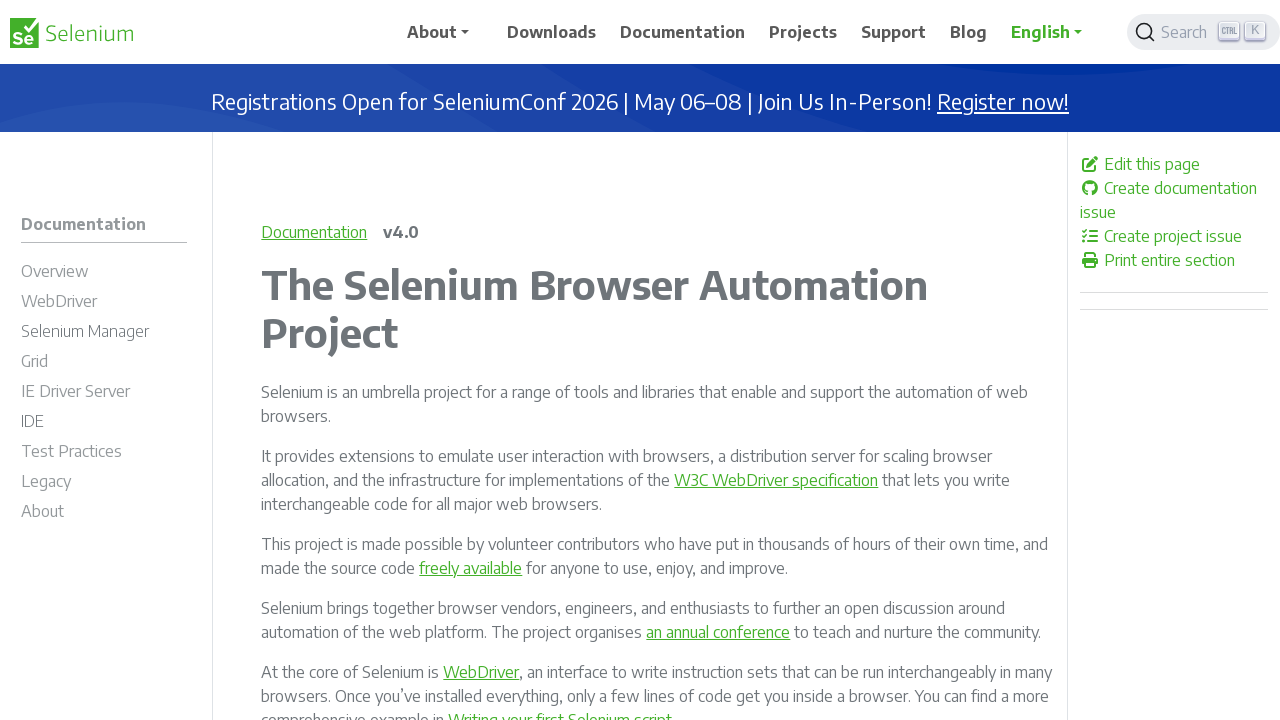

Navigated to Selenium documentation page
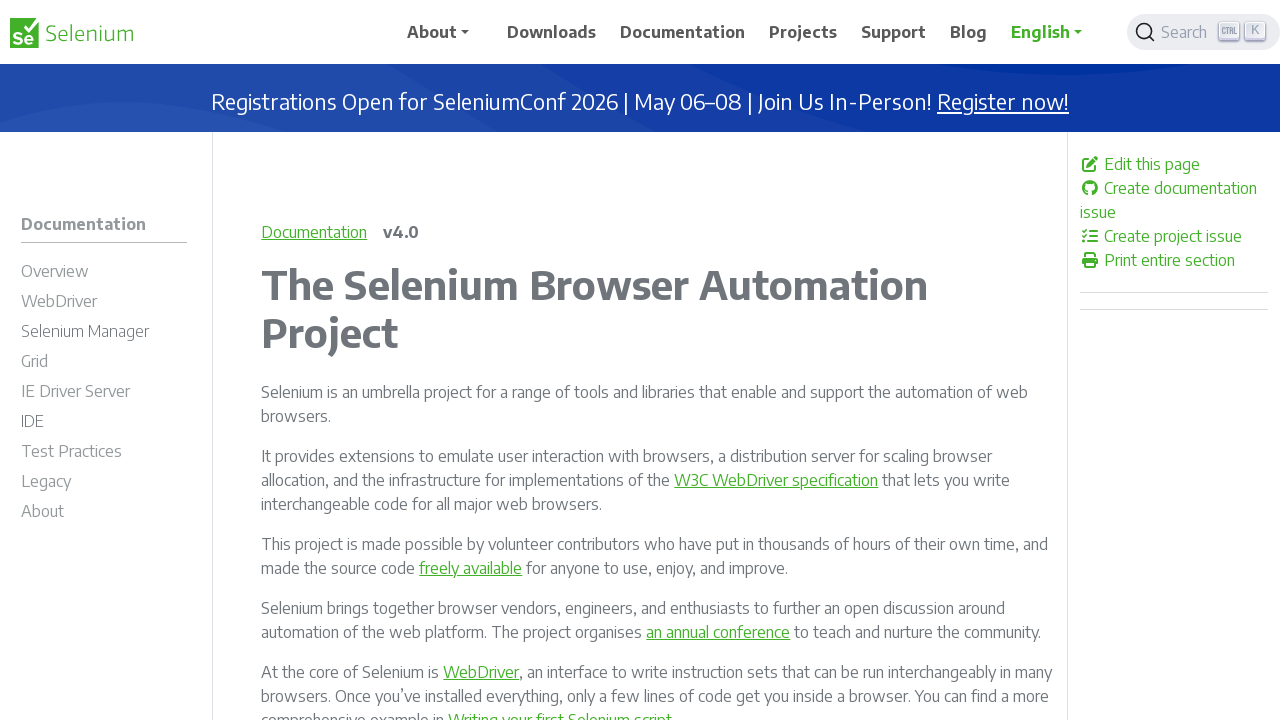

Scrolled to bottom of page using Ctrl+End
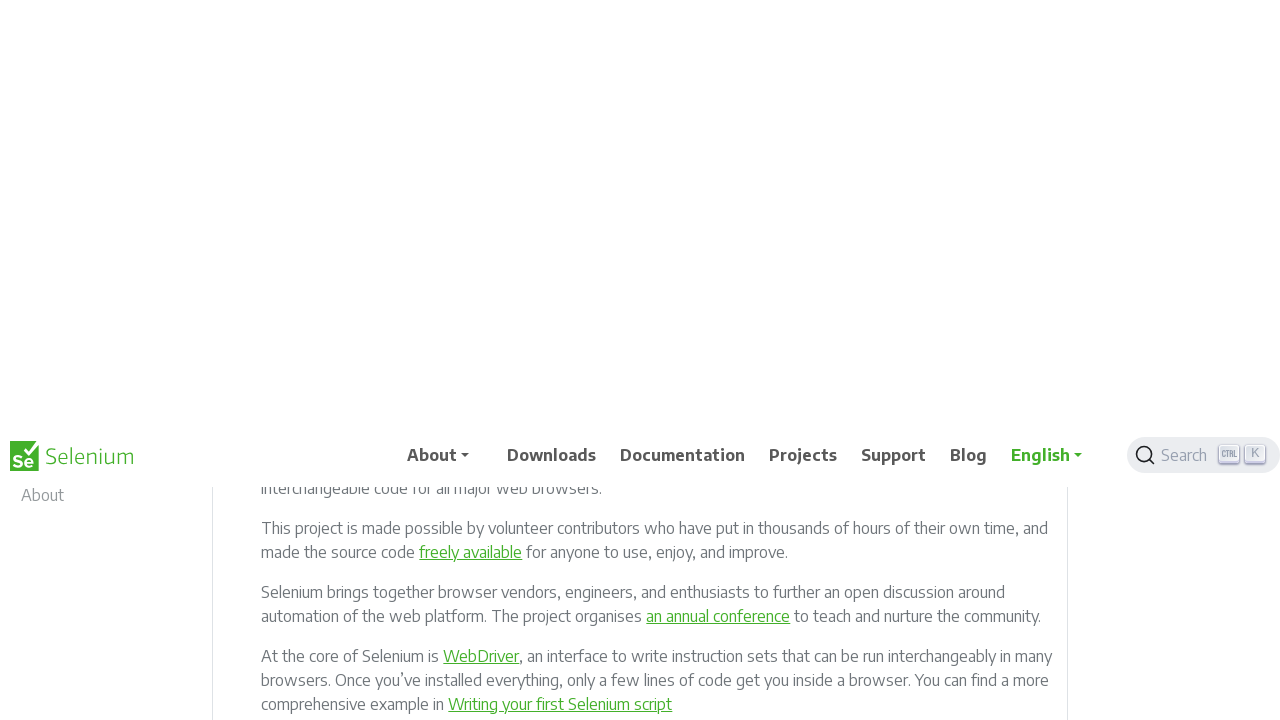

Waited 3 seconds at bottom of page
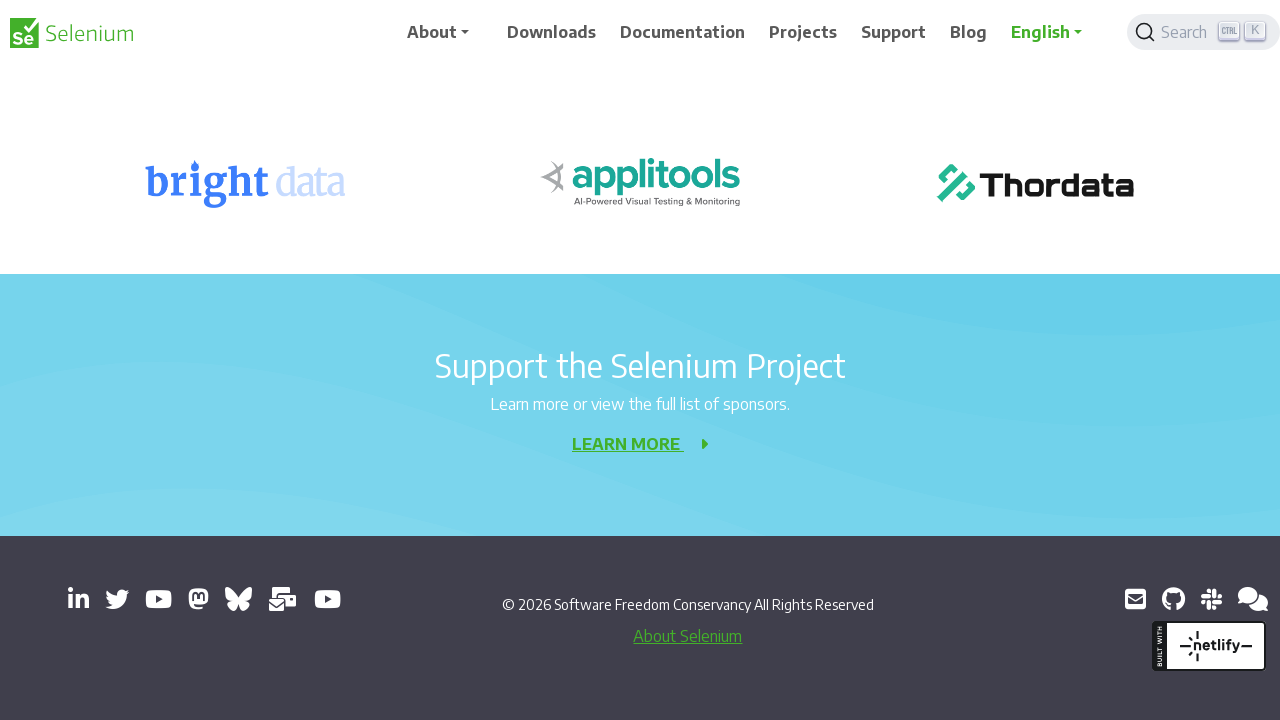

Scrolled back to top of page using Ctrl+Home
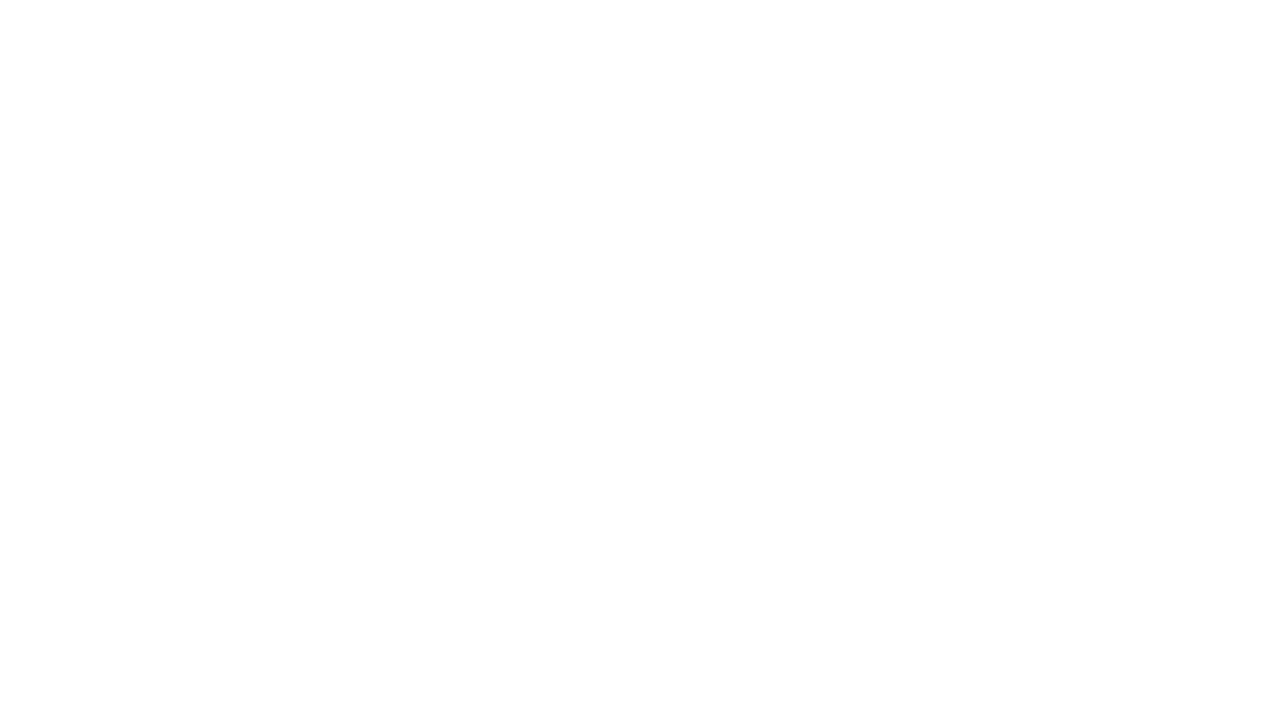

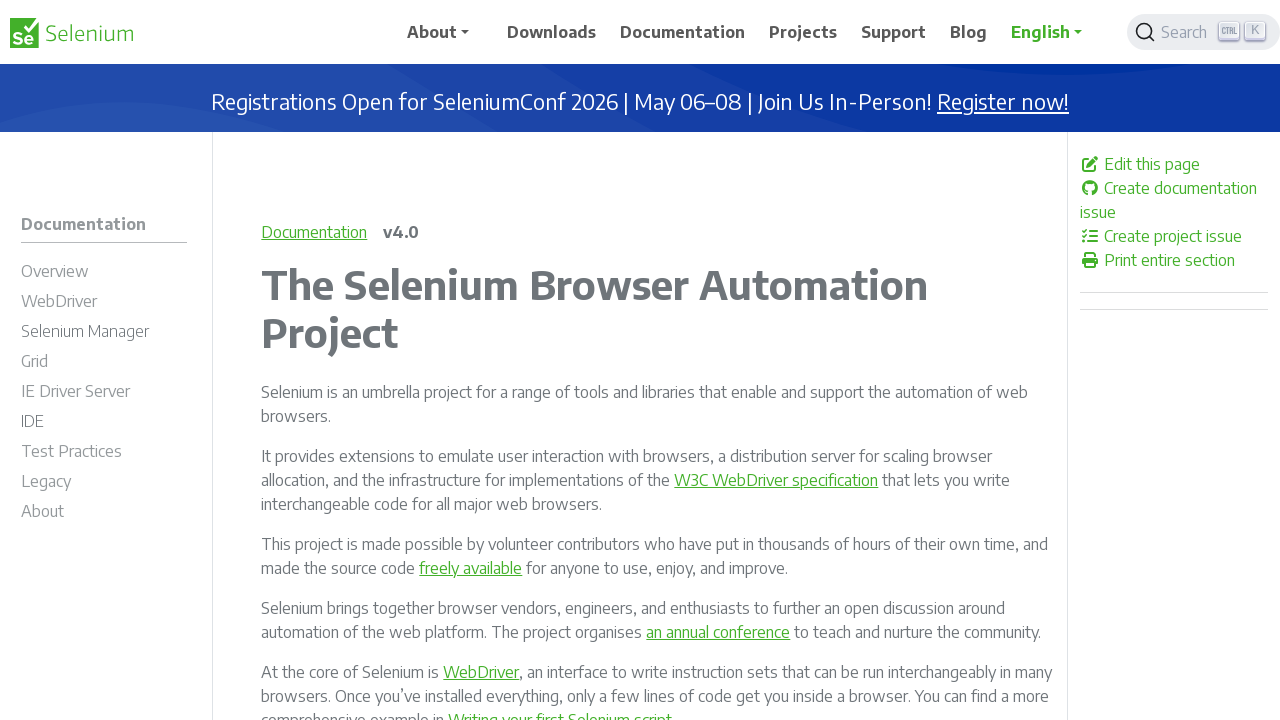